Tests adding products to cart from carousel and applying a valid promo code in the cart

Starting URL: https://pizzeria.skillbox.cc/

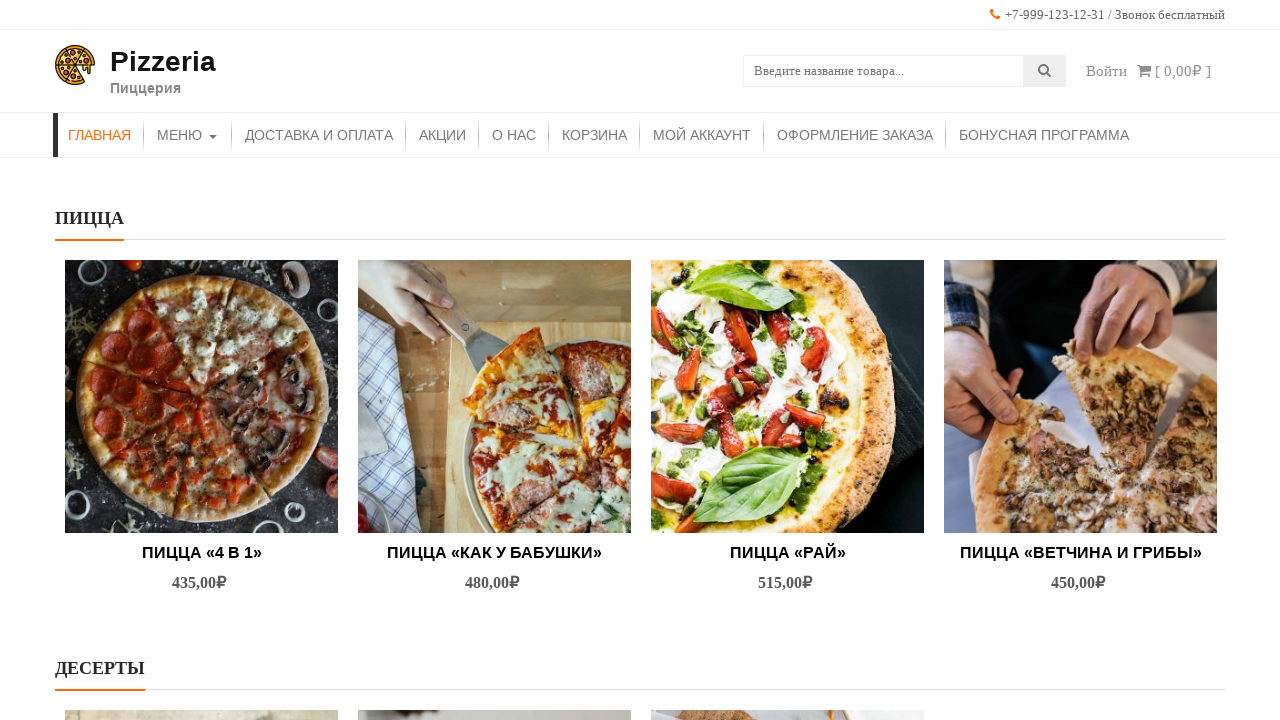

Hovered over first product in carousel at (202, 396) on (//img[@src="http://pizzeria.skillbox.cc/wp-content/uploads/2021/10/pexels-natas
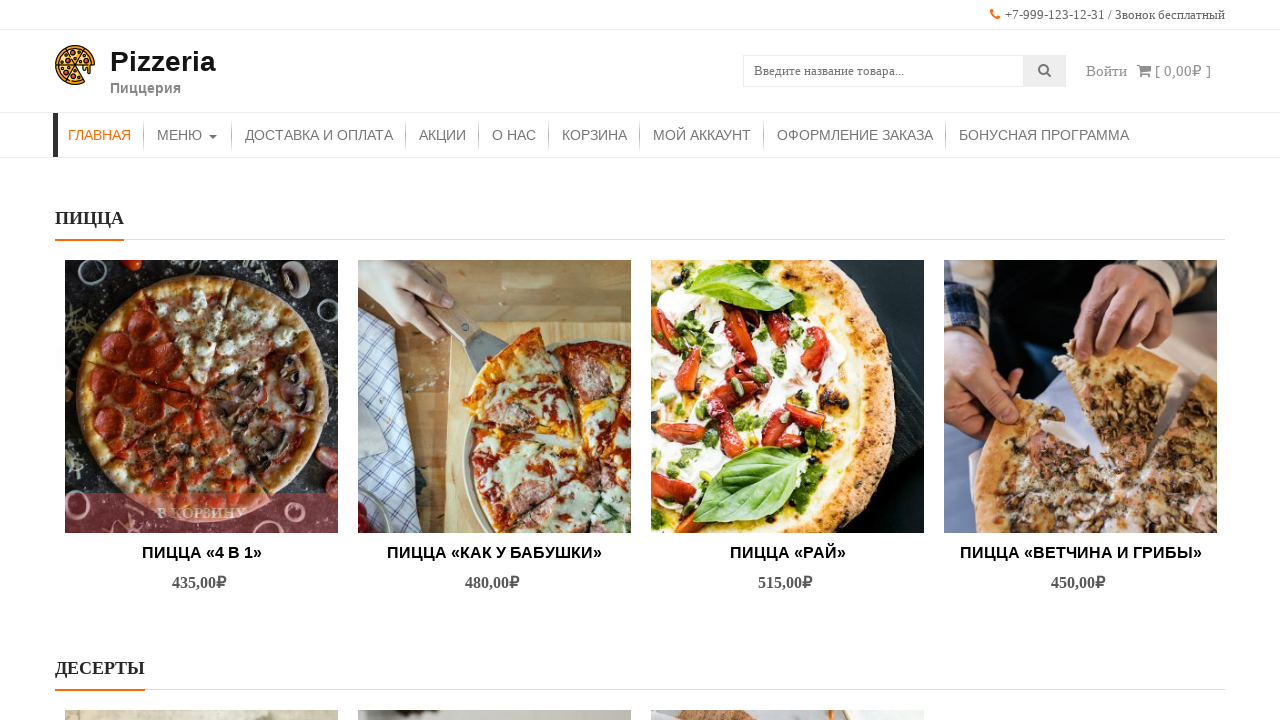

Clicked 'Add to cart' button for first product at (202, 513) on (//*[@class='button product_type_simple add_to_cart_button ajax_add_to_cart'])[5
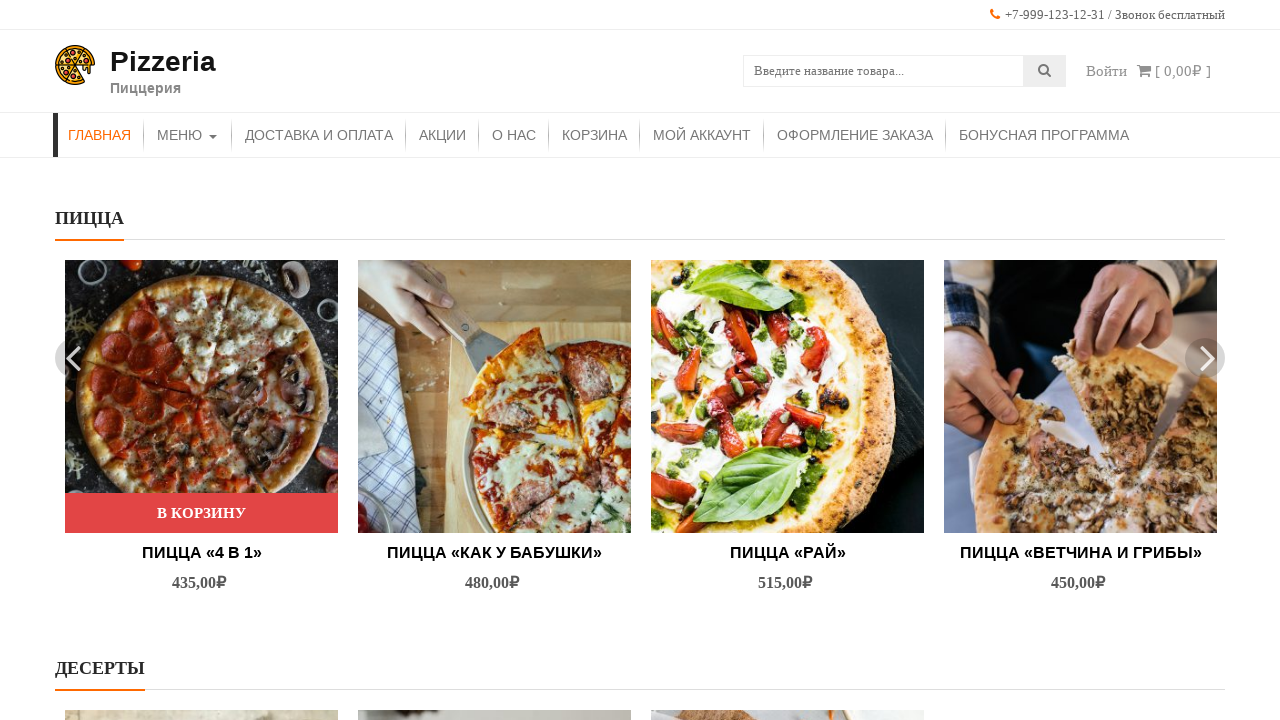

Waited 2 seconds for first product to be added
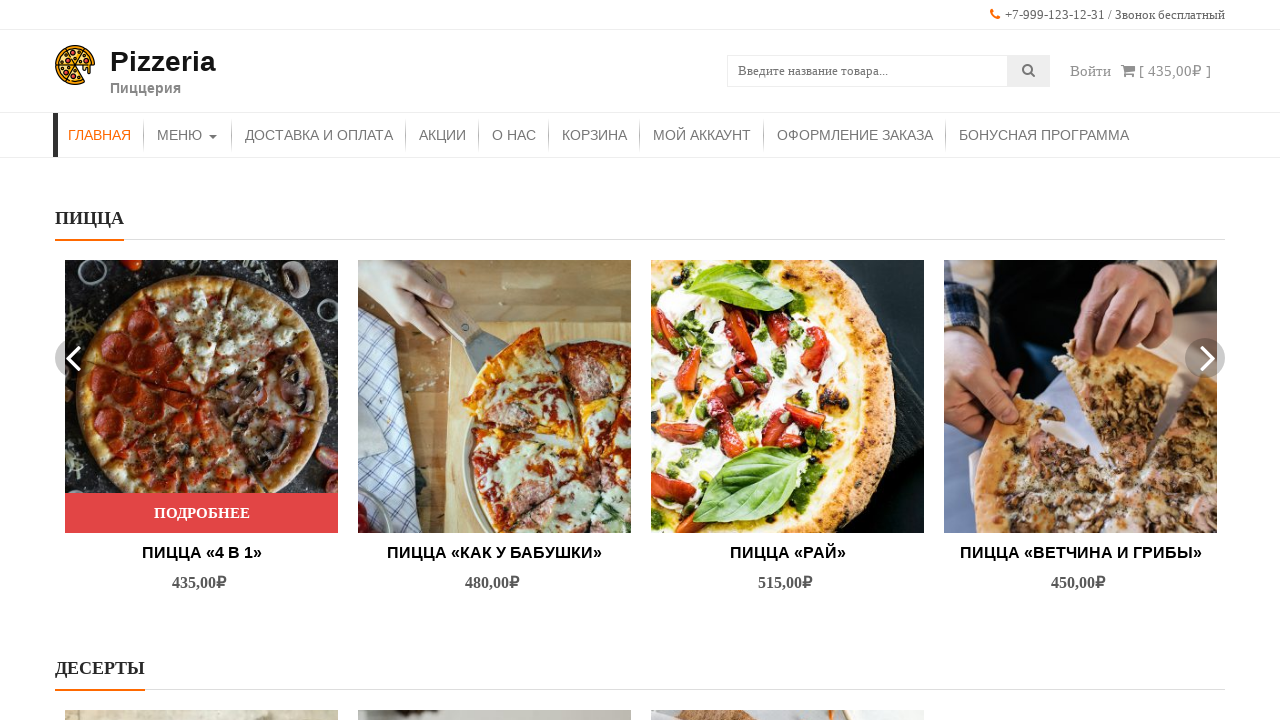

Hovered over second product in carousel at (494, 396) on (//img[@src='http://pizzeria.skillbox.cc/wp-content/uploads/2021/10/pexels-kater
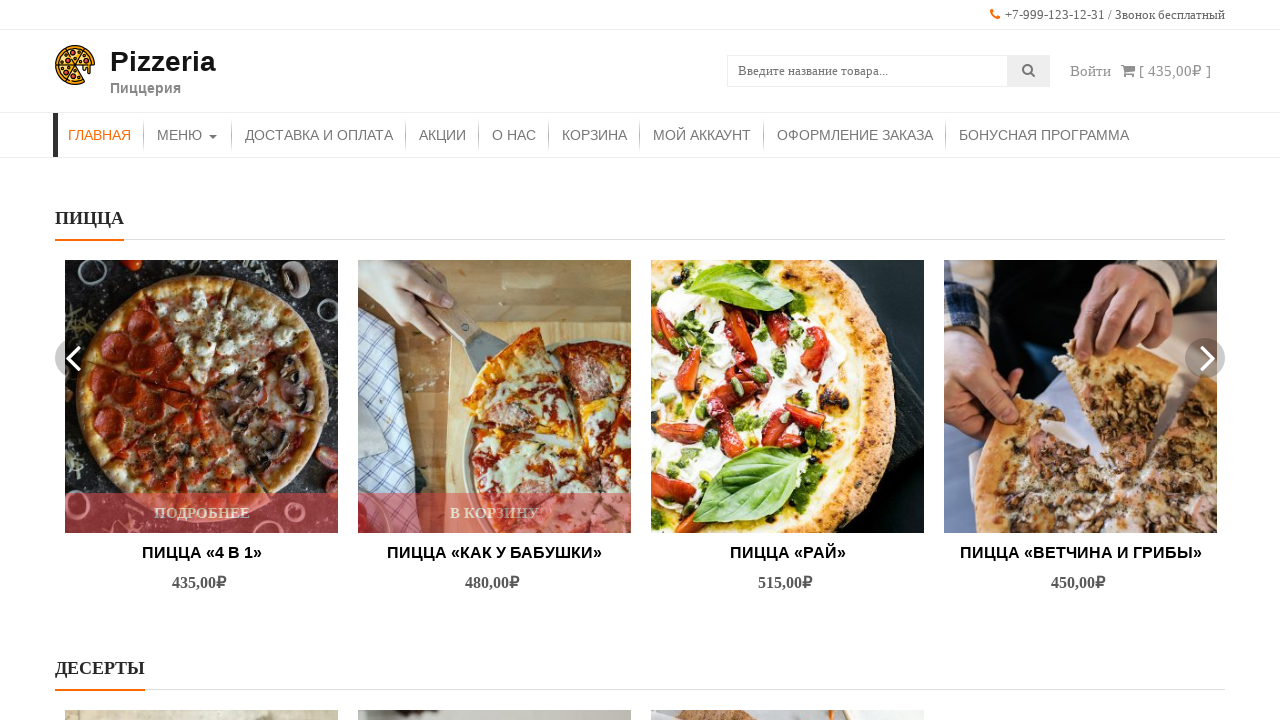

Clicked 'Add to cart' button for second product at (788, 513) on (//*[@class='button product_type_simple add_to_cart_button ajax_add_to_cart'])[6
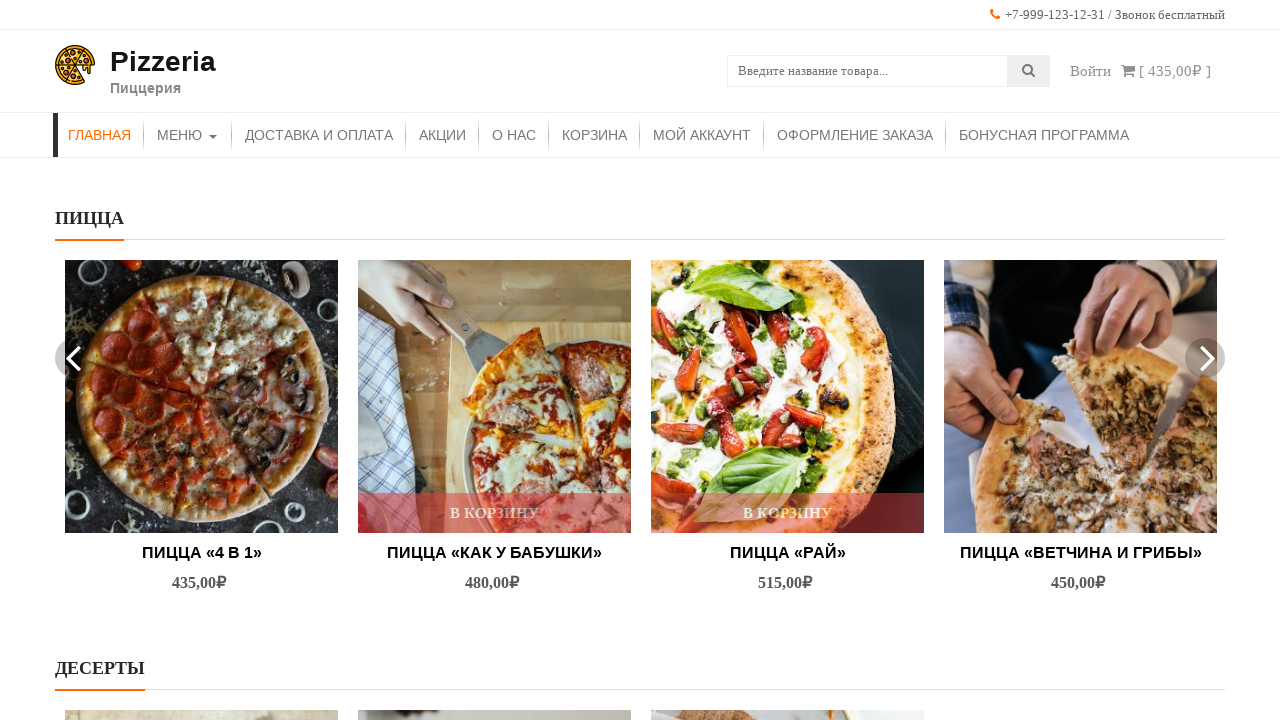

Waited 2 seconds for second product to be added
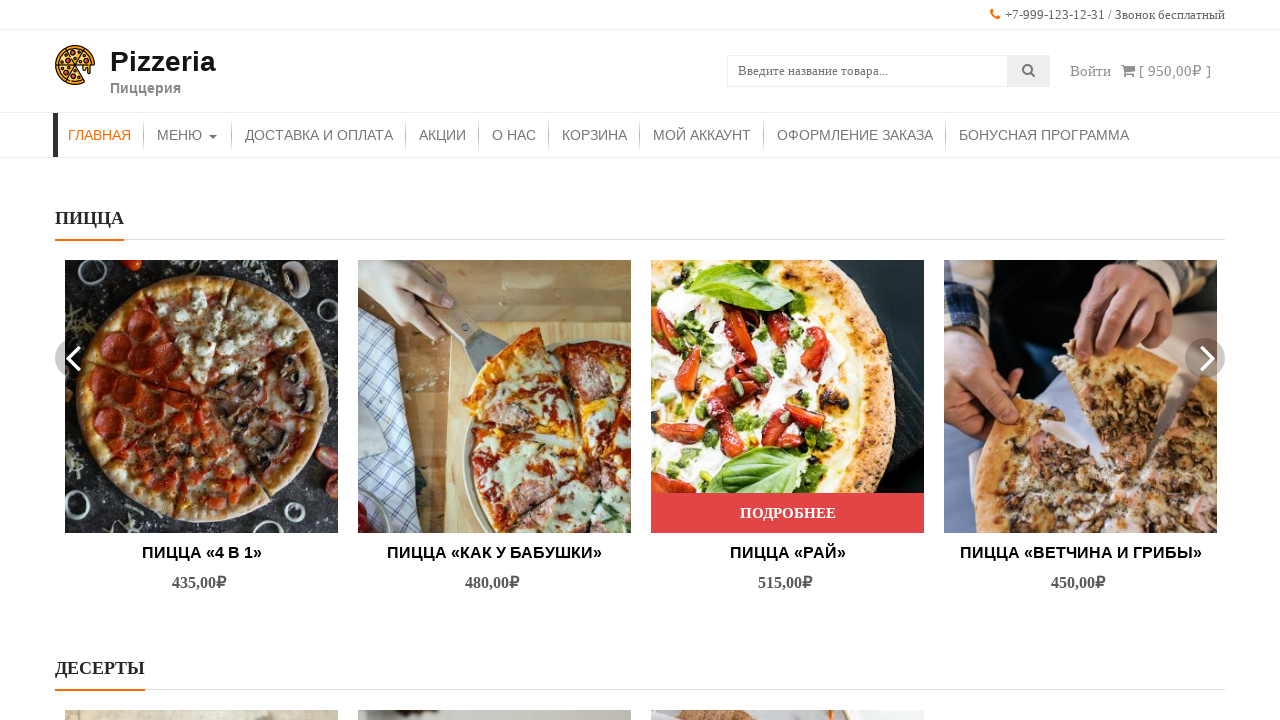

Clicked shopping cart icon to open cart at (1128, 70) on xpath=//i[@class = 'fa fa-shopping-cart']
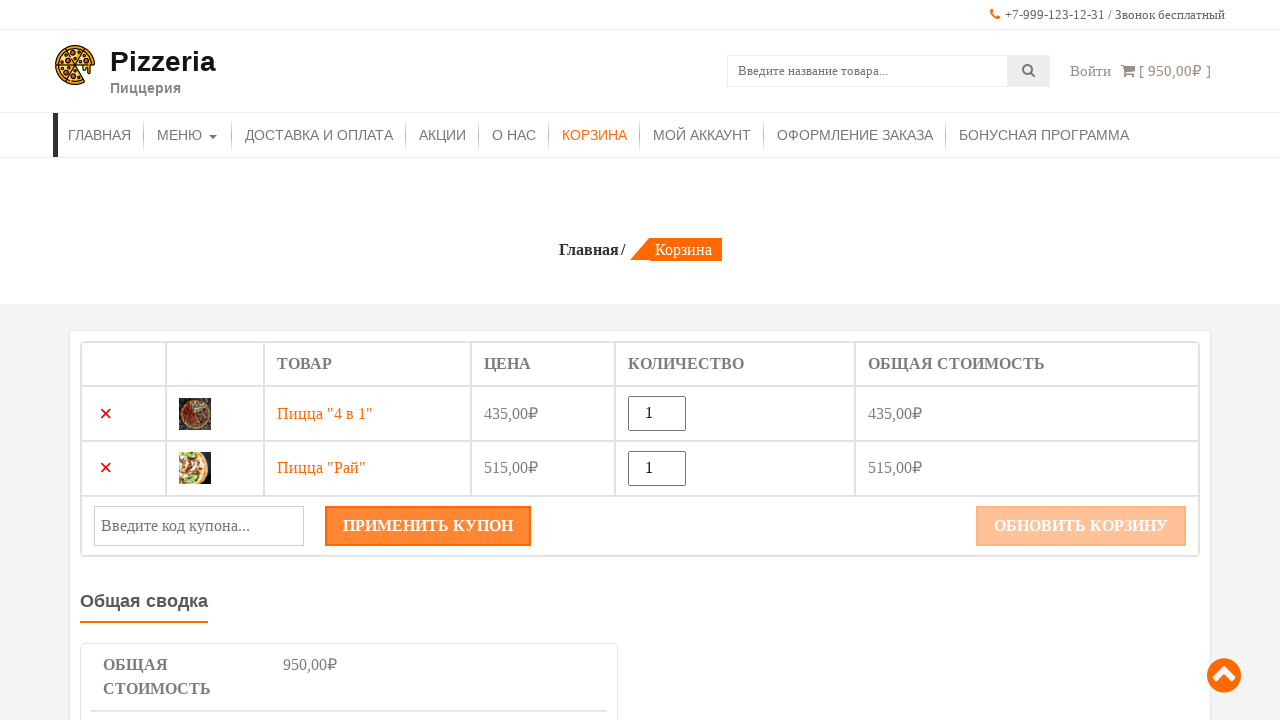

Entered promo code 'GIVEMEHALYAVA' in coupon field on #coupon_code
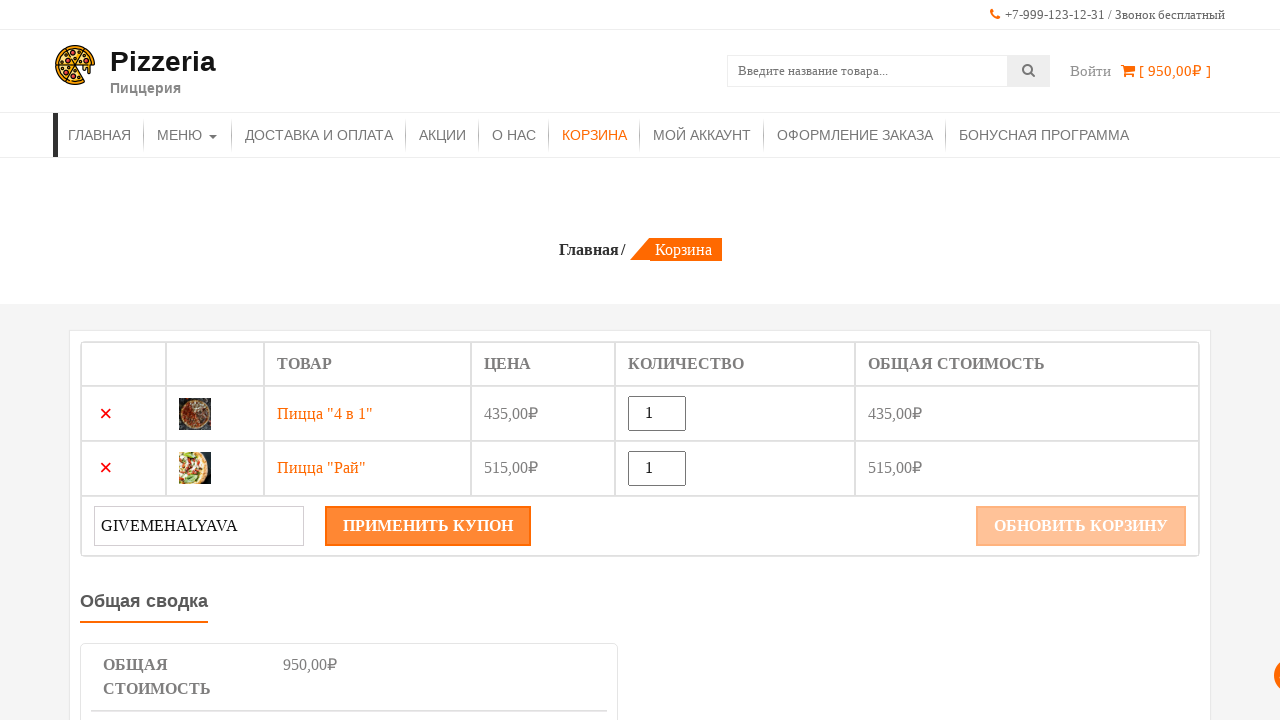

Clicked 'Apply coupon' button to validate promo code at (428, 526) on xpath=//button[@name='apply_coupon']
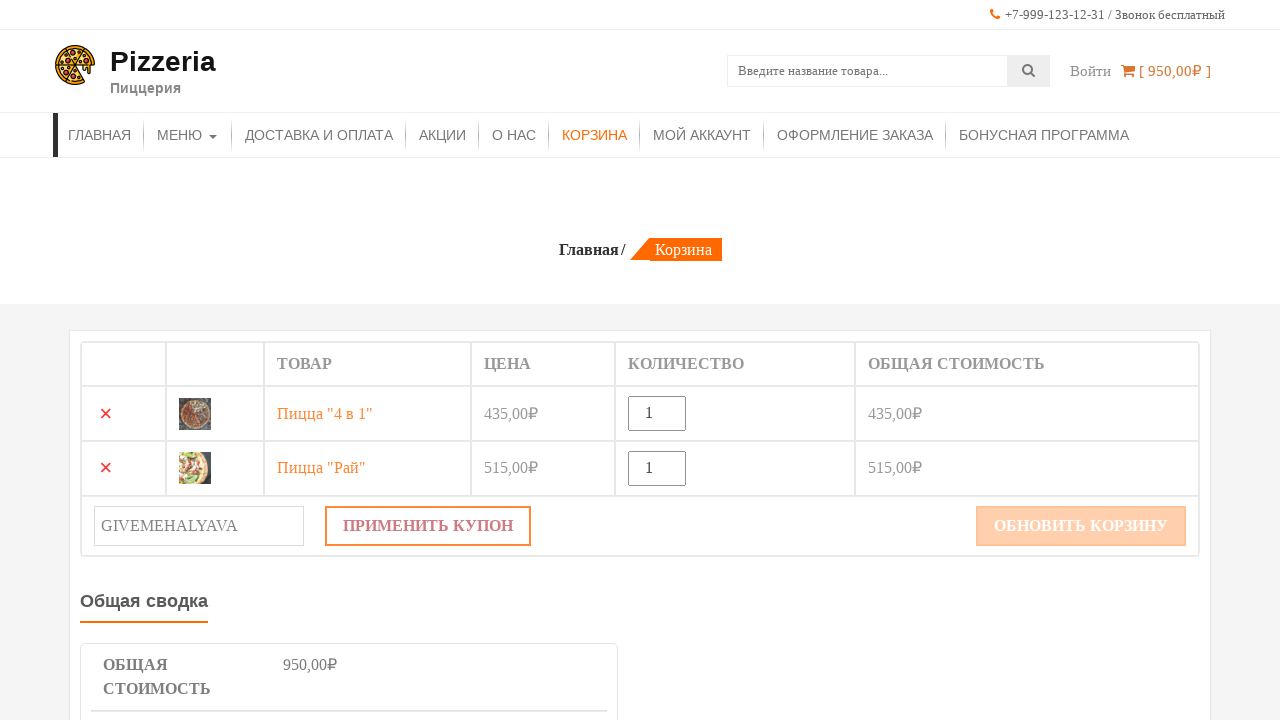

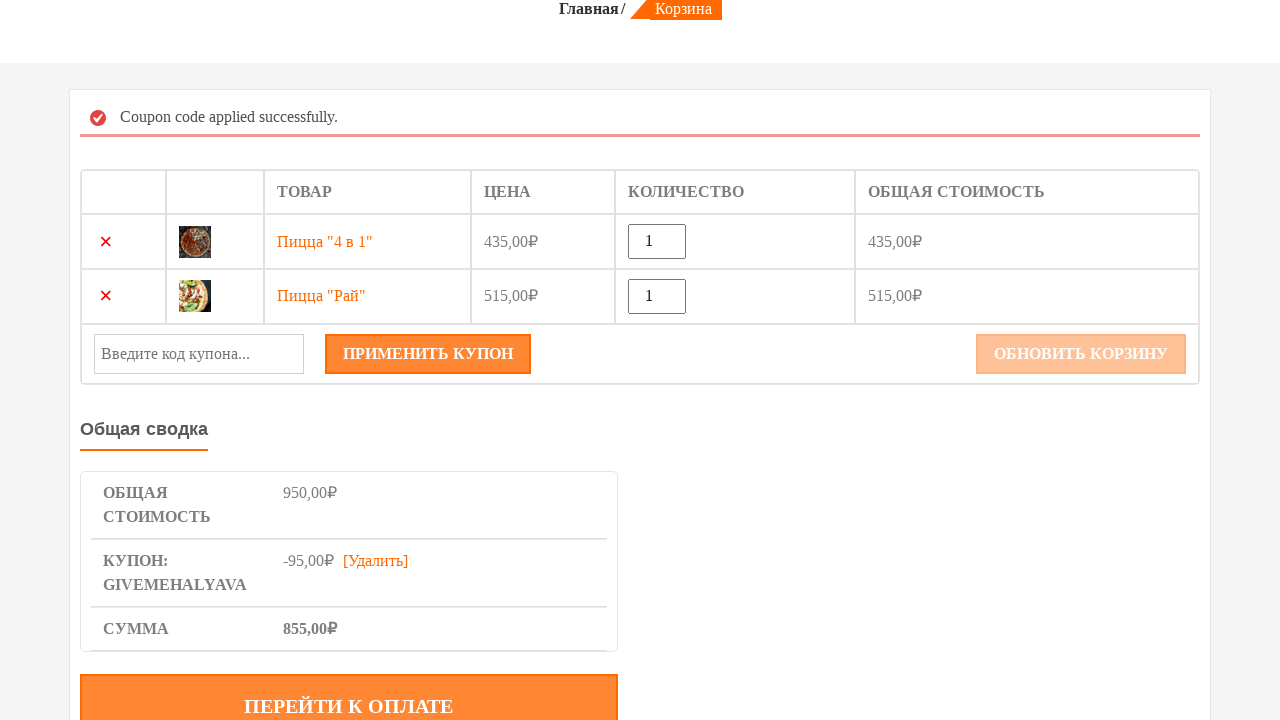